Tests the feedback form submission by filling out all form fields and submitting, then verifying the success page loads.

Starting URL: http://zero.webappsecurity.com/index.html

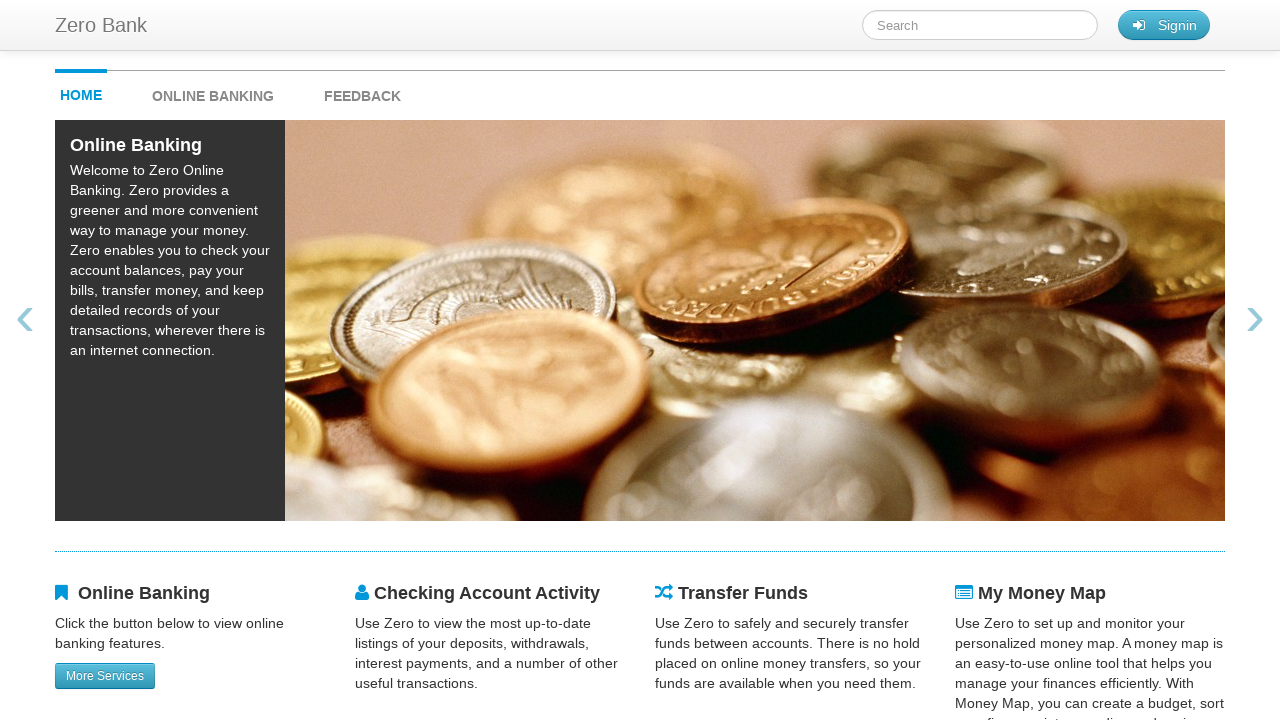

Clicked feedback link to navigate to feedback form at (362, 91) on #feedback
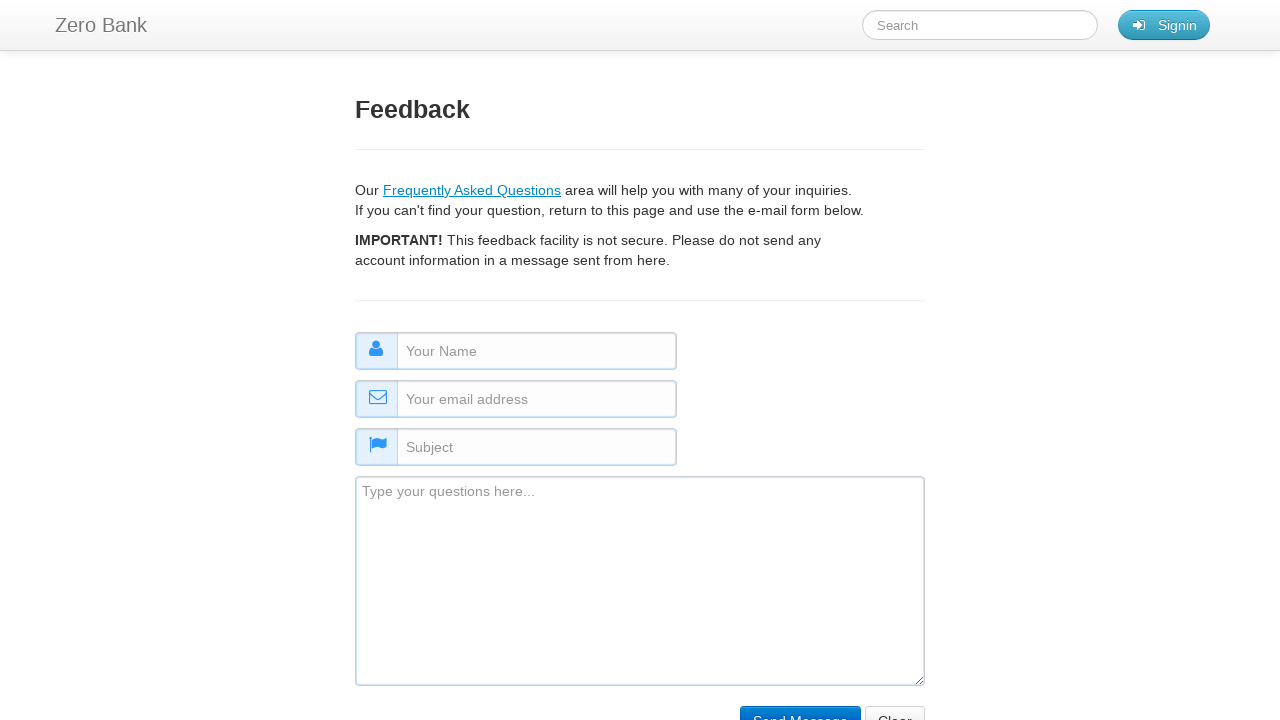

Filled name field with 'SarahSmith' on #name
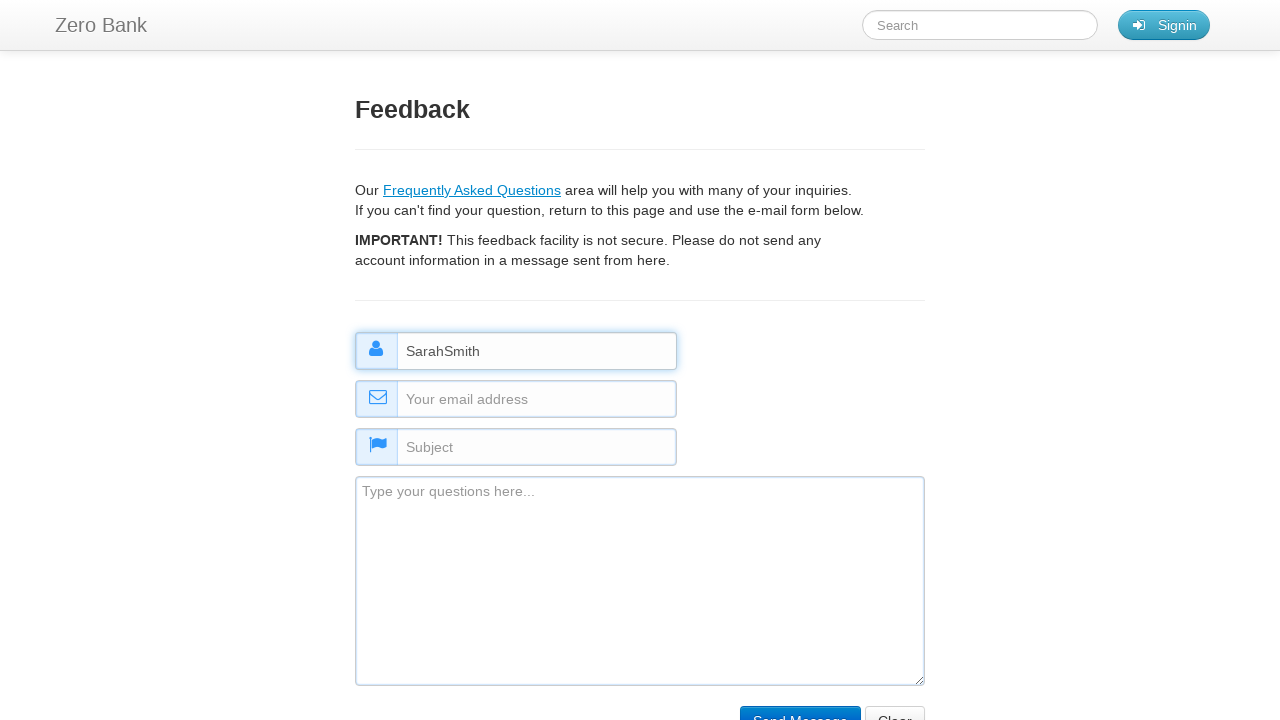

Filled email field with 'sarahsmith@example.org' on #email
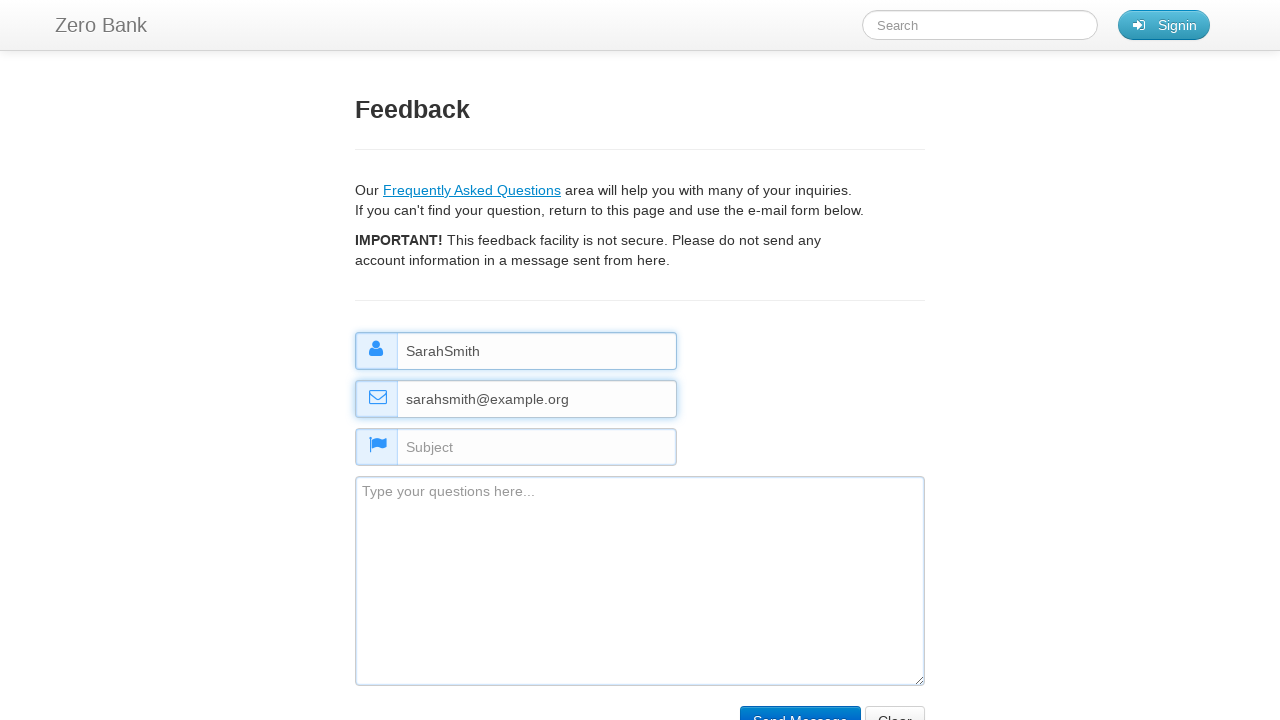

Filled subject field with 'Inquiry about services' on #subject
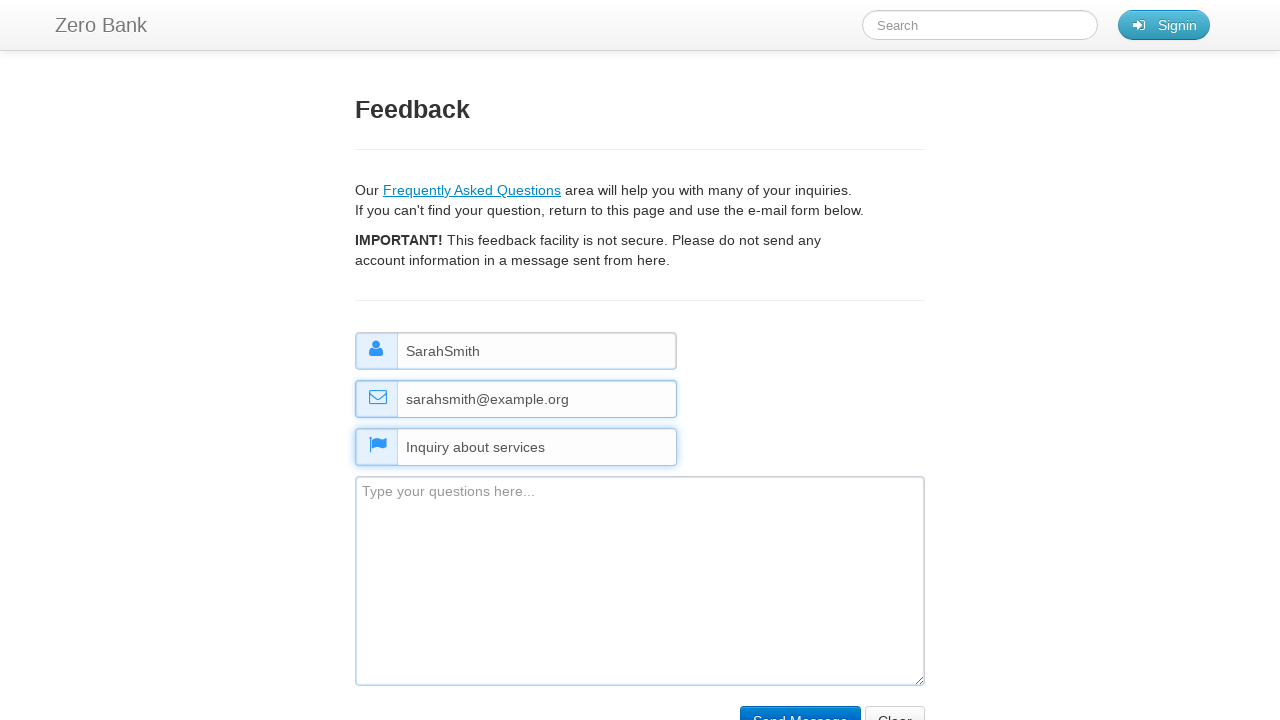

Filled comment field with service inquiry message on #comment
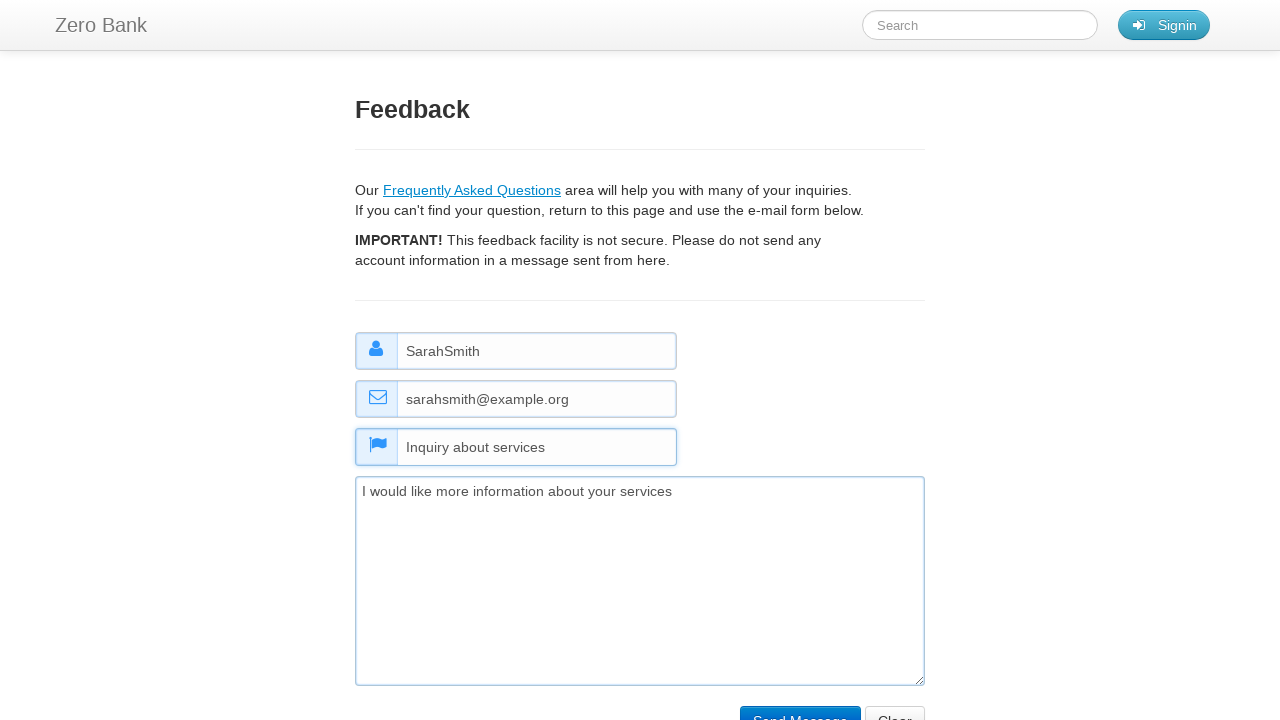

Clicked submit button to submit feedback form at (800, 705) on input[type='submit']
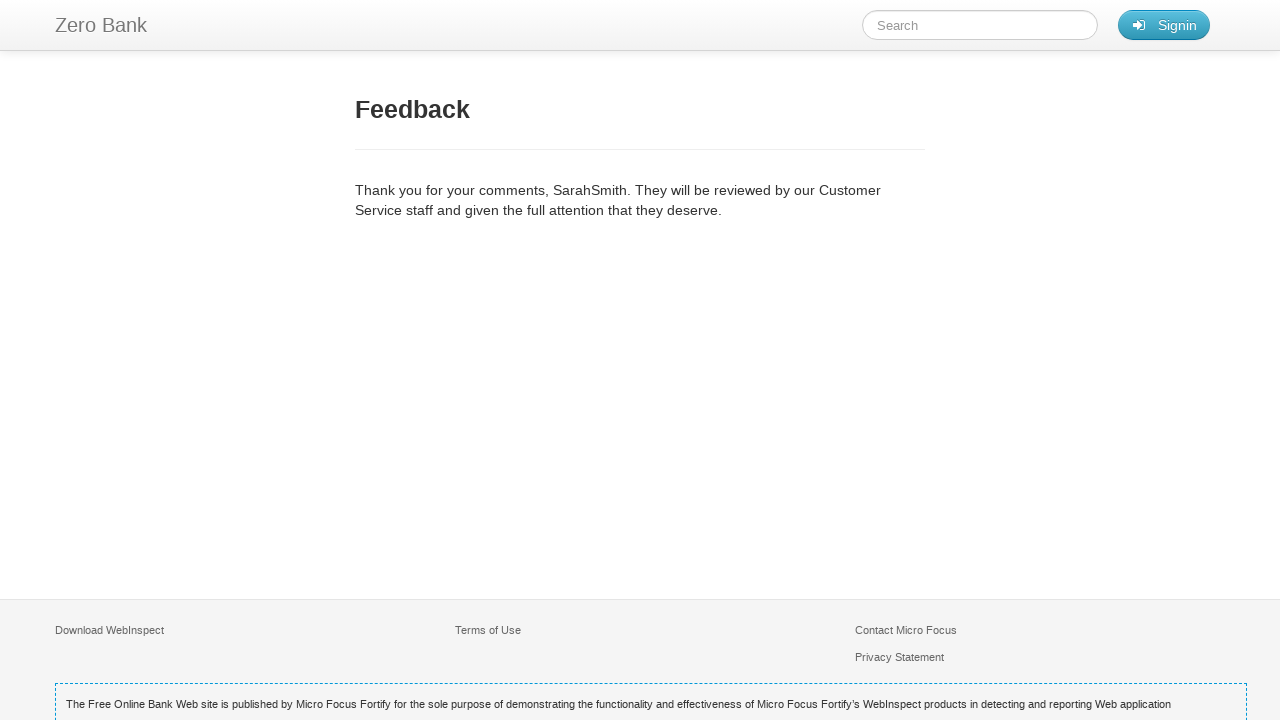

Feedback confirmation page loaded successfully
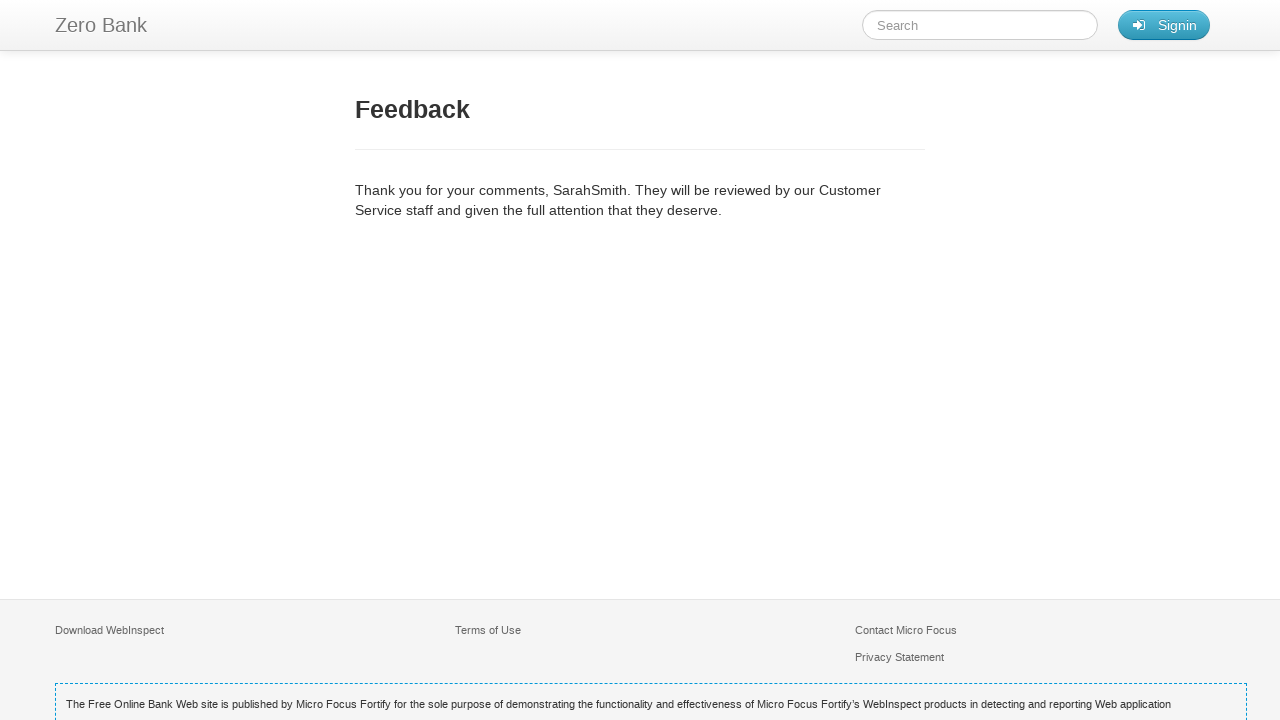

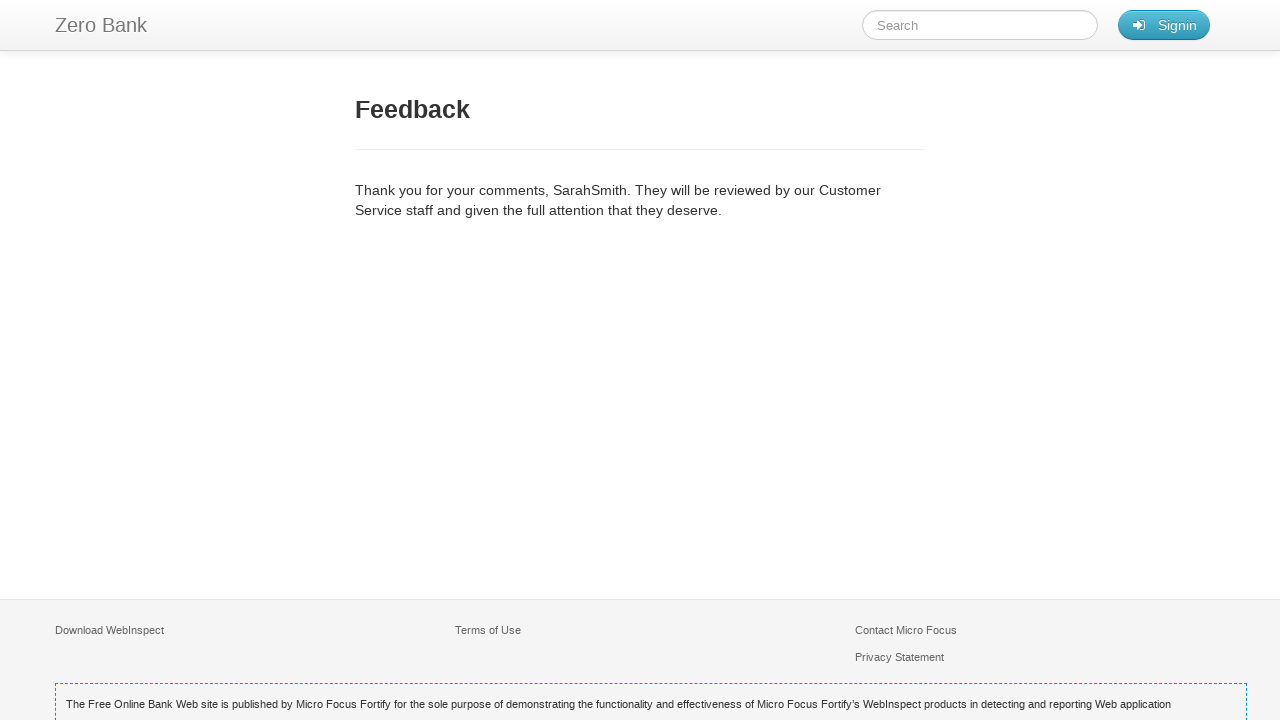